Tests table sorting functionality by clicking on a column header and verifying the data is sorted, then navigates through pagination to find a specific item (Rice) in the table.

Starting URL: https://rahulshettyacademy.com/seleniumPractise/#/offers

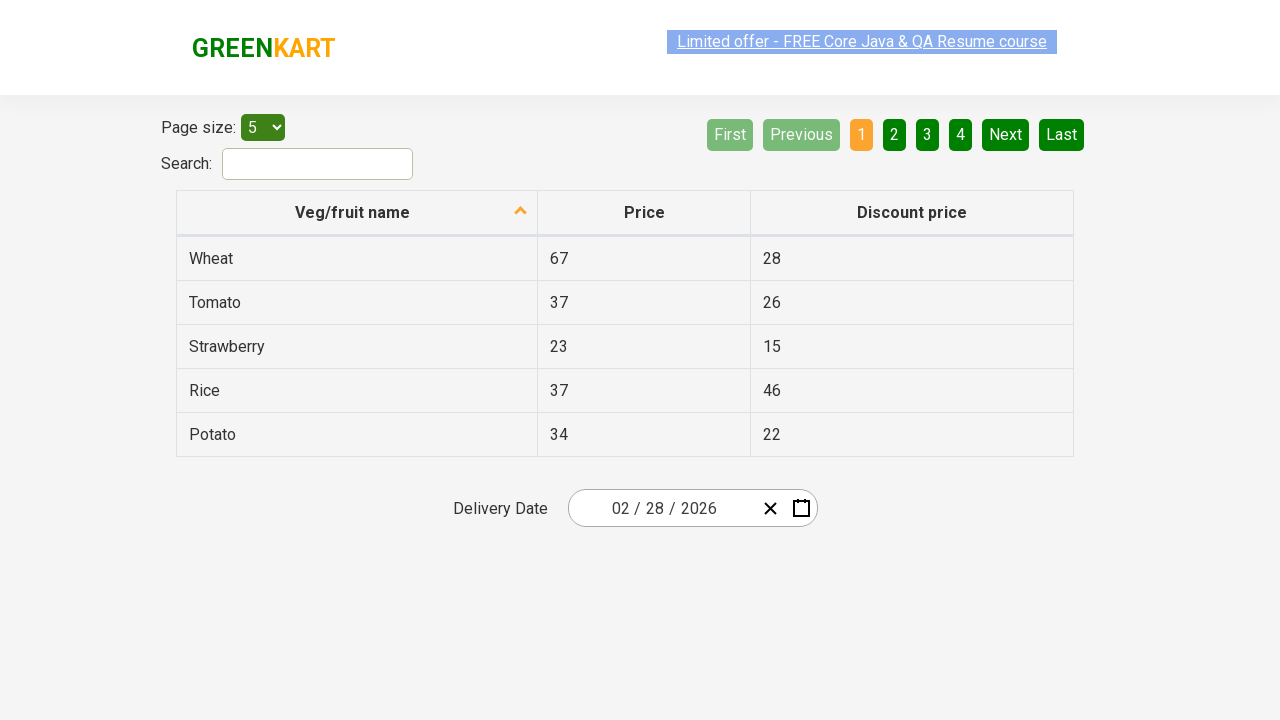

Clicked first column header to sort table at (357, 213) on xpath=//tr/th[1]
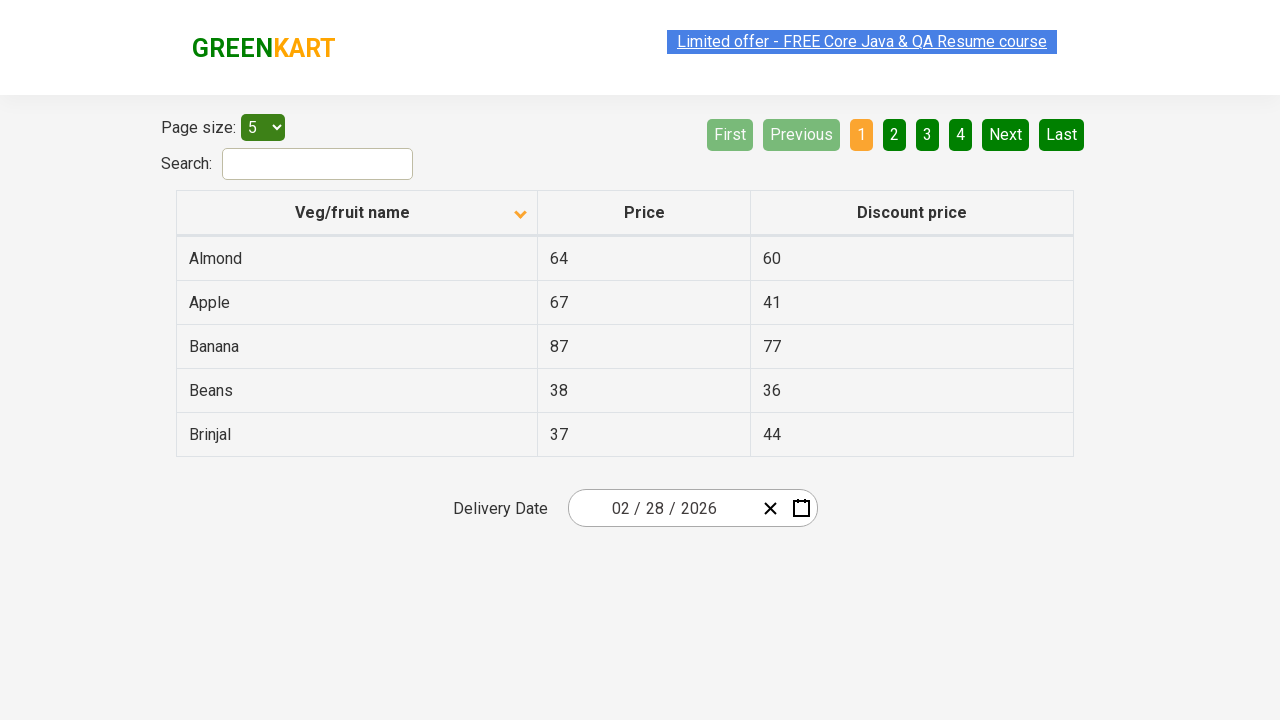

Table rows loaded after sorting
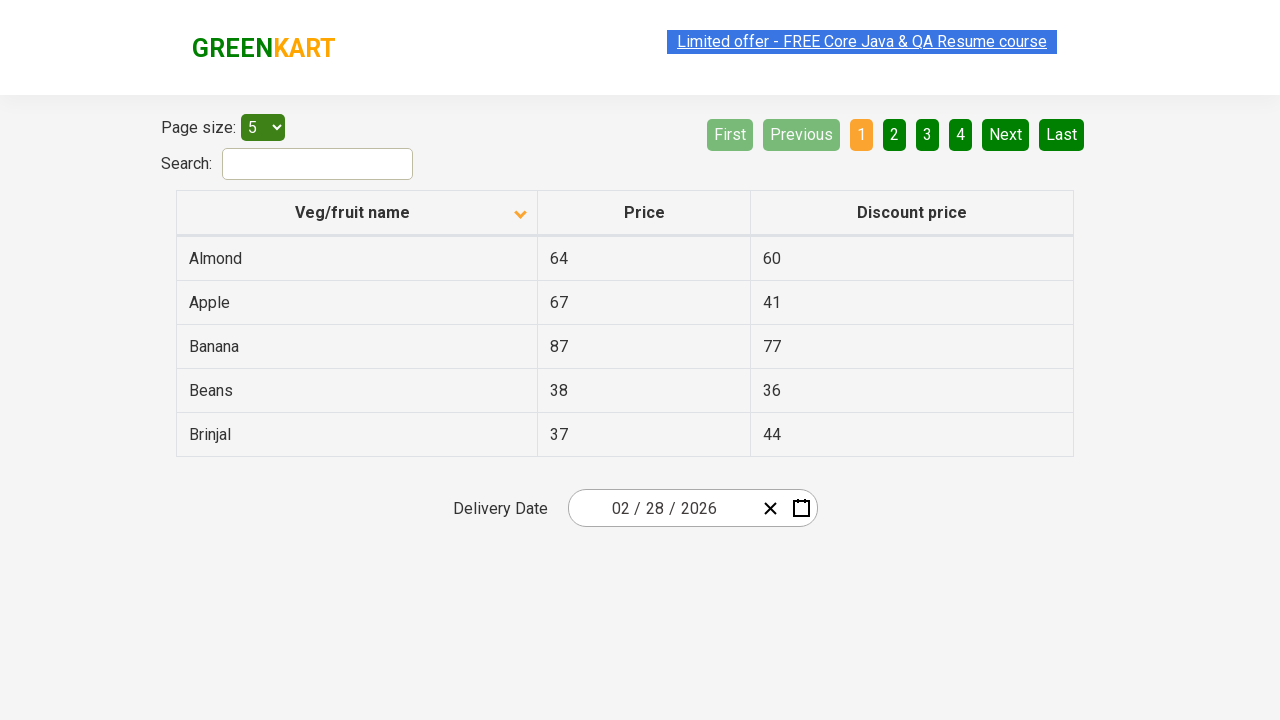

Verified table is sorted correctly by first column
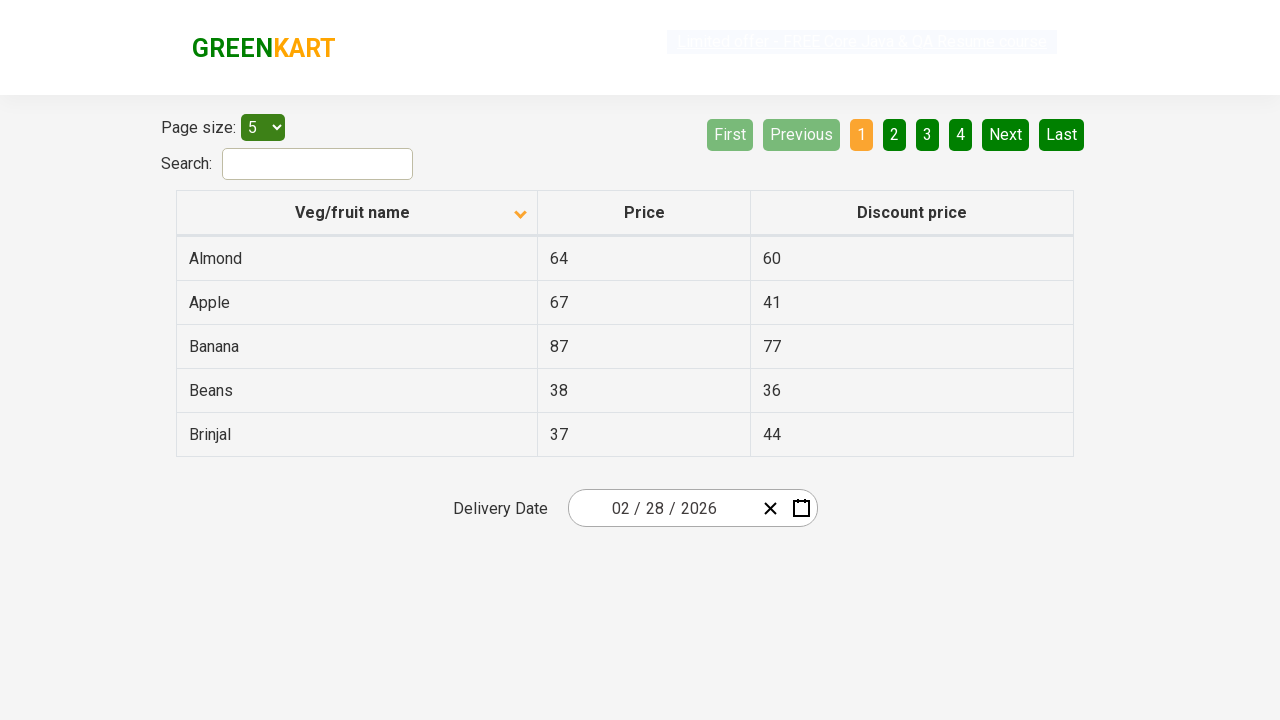

Clicked next page button to navigate to next page of table at (1006, 134) on [aria-label='Next']
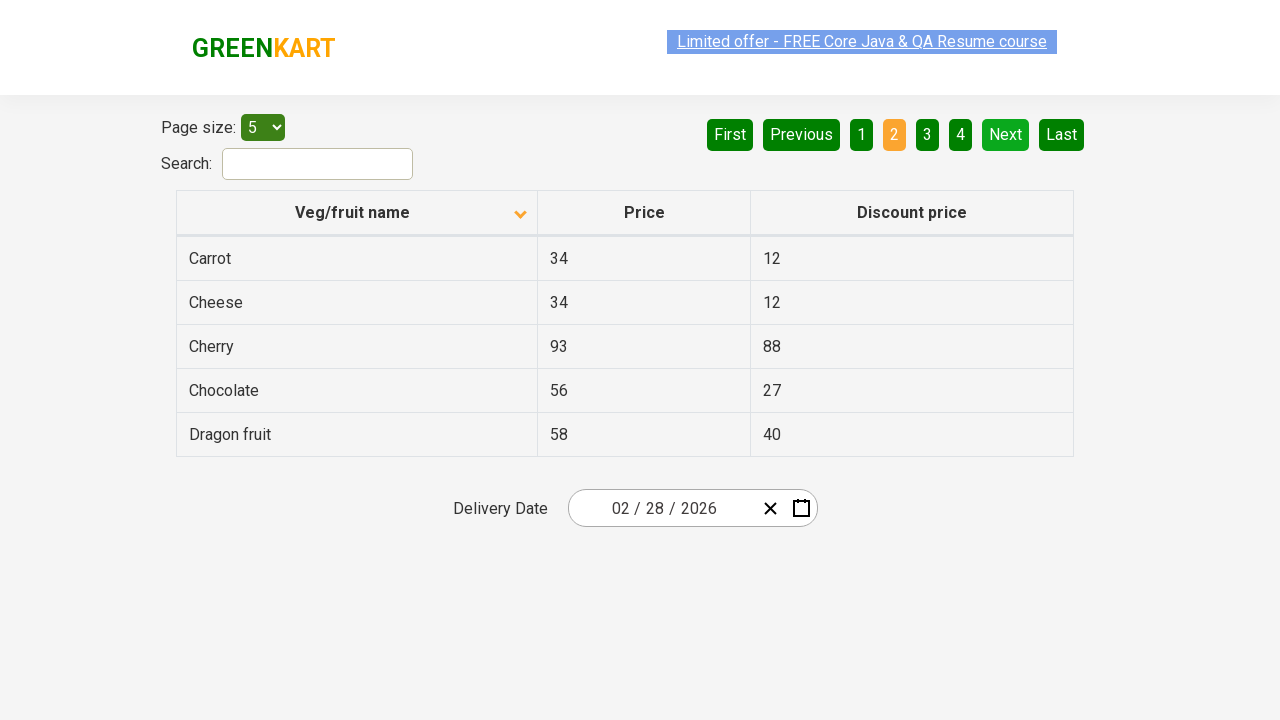

Waited for next page to load
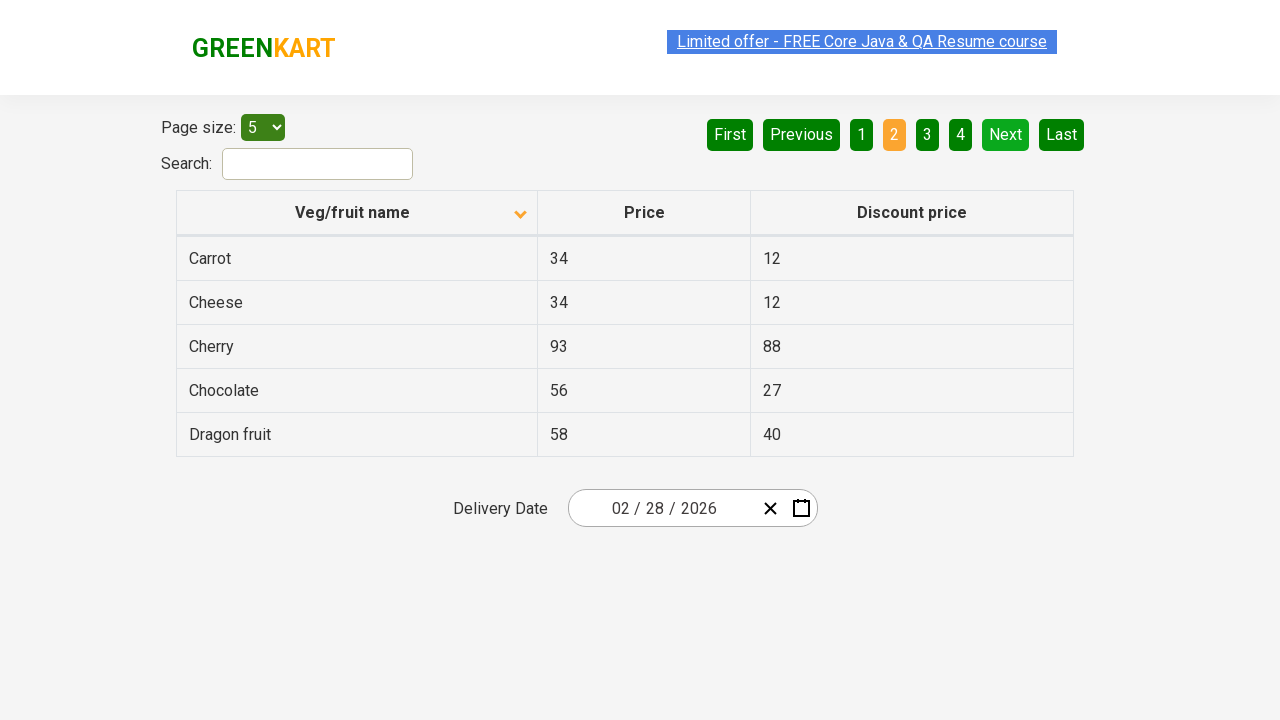

Clicked next page button to navigate to next page of table at (1006, 134) on [aria-label='Next']
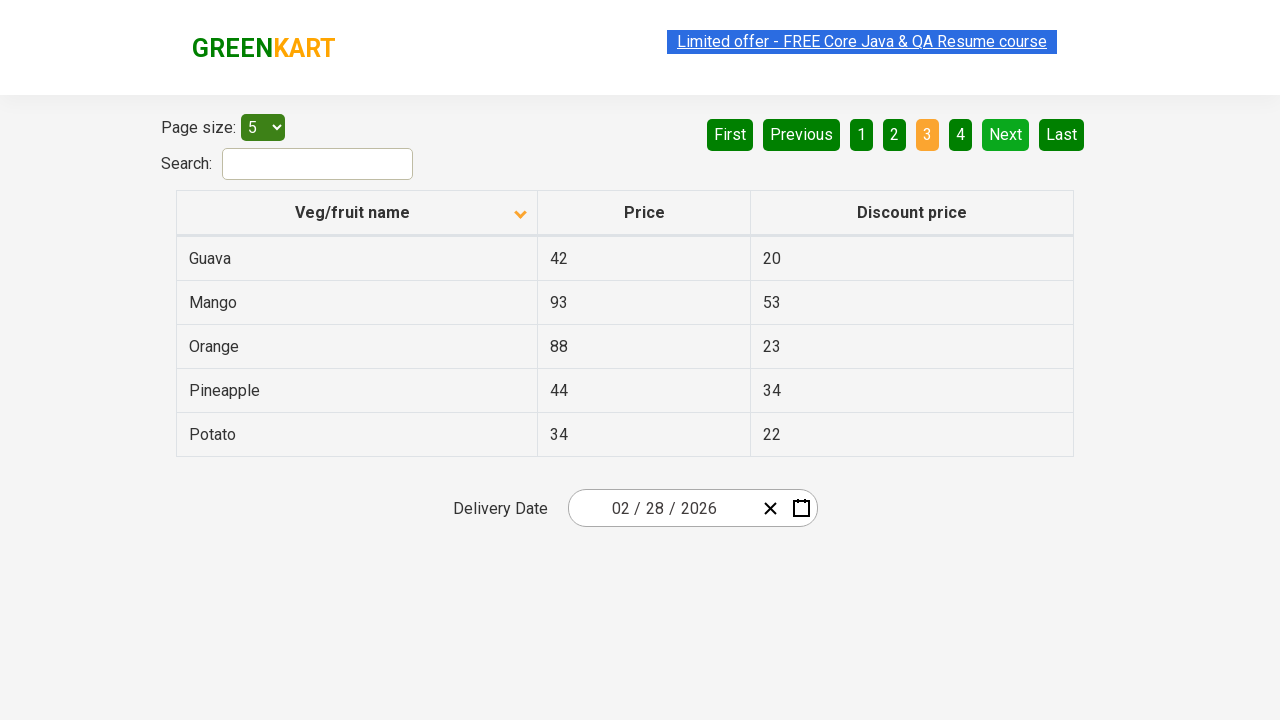

Waited for next page to load
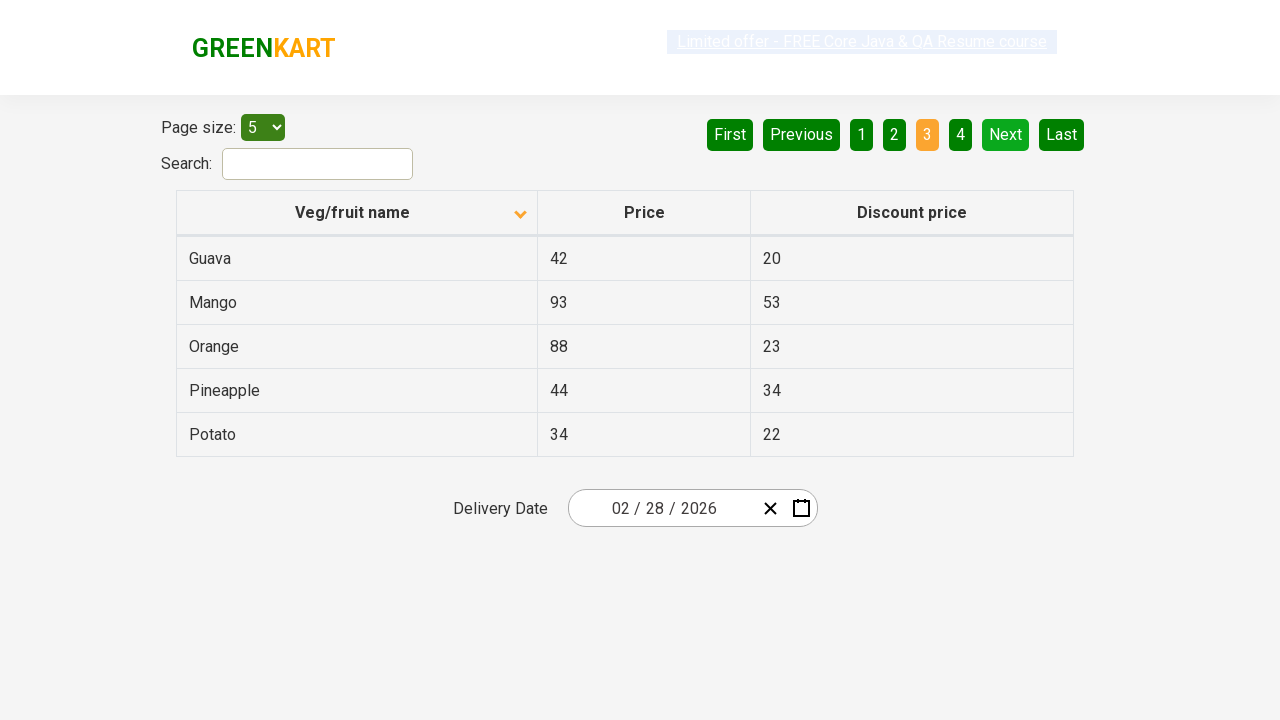

Clicked next page button to navigate to next page of table at (1006, 134) on [aria-label='Next']
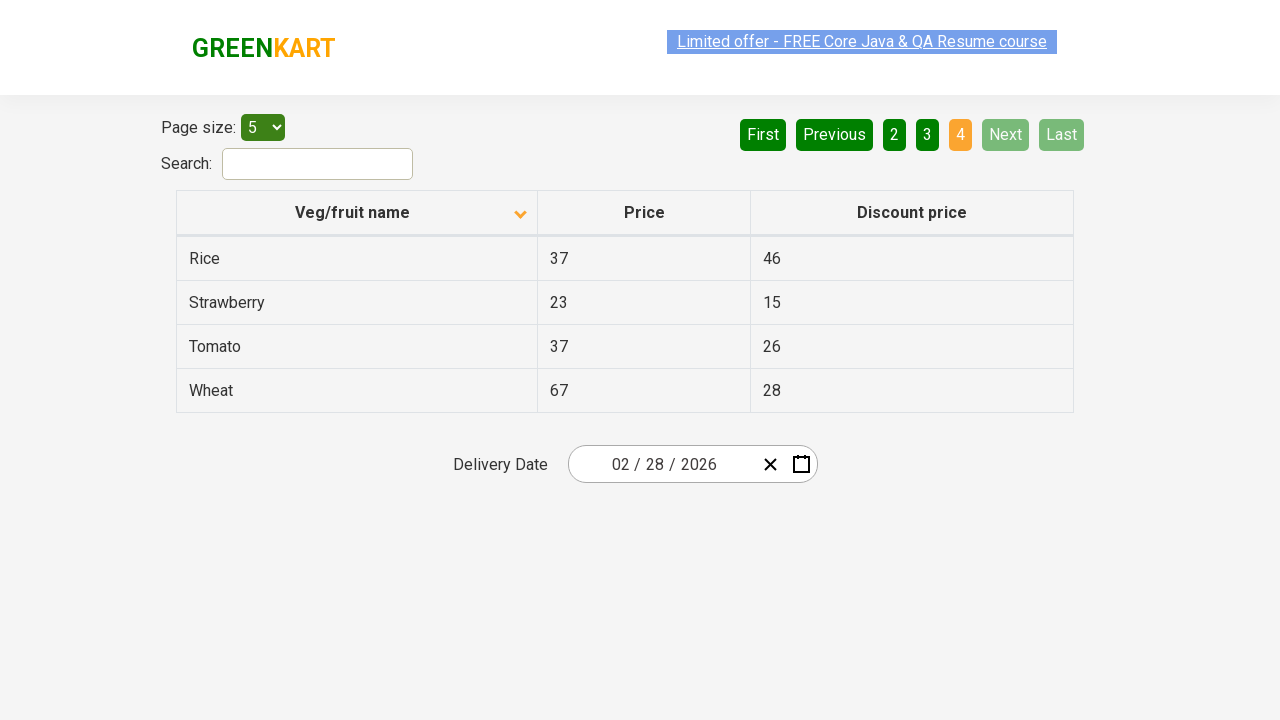

Waited for next page to load
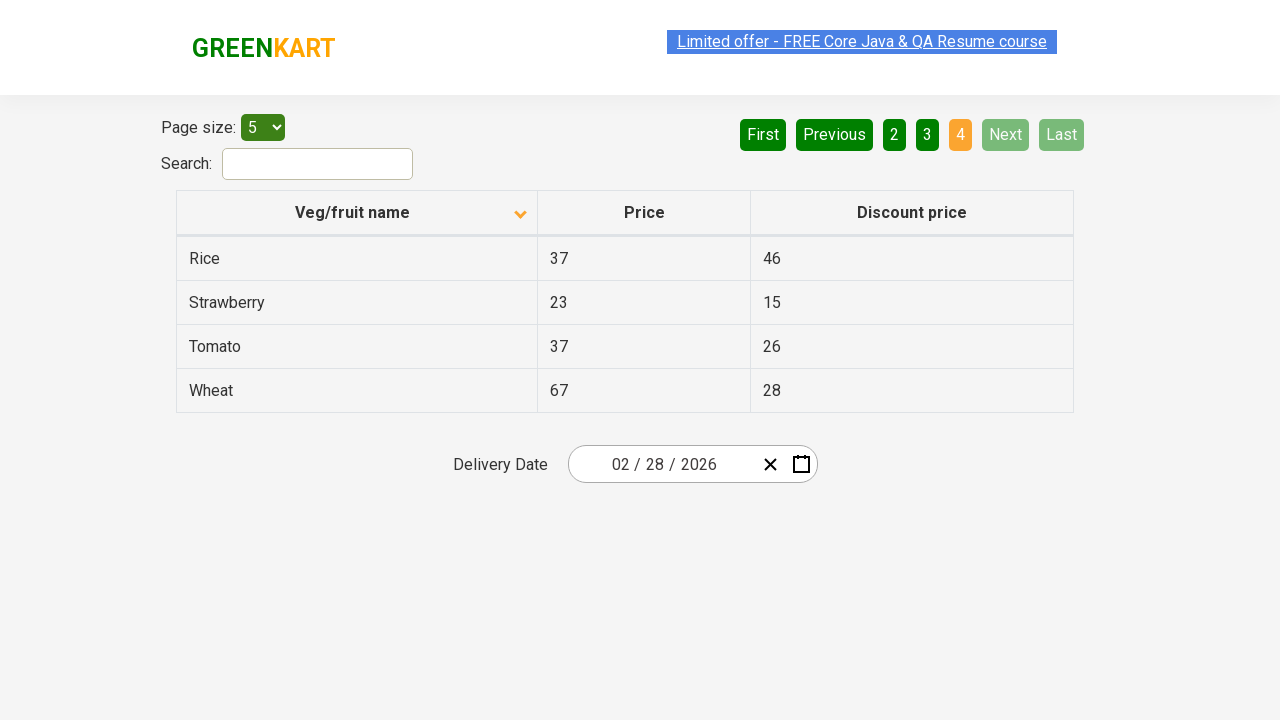

Found 'Rice' item in the table
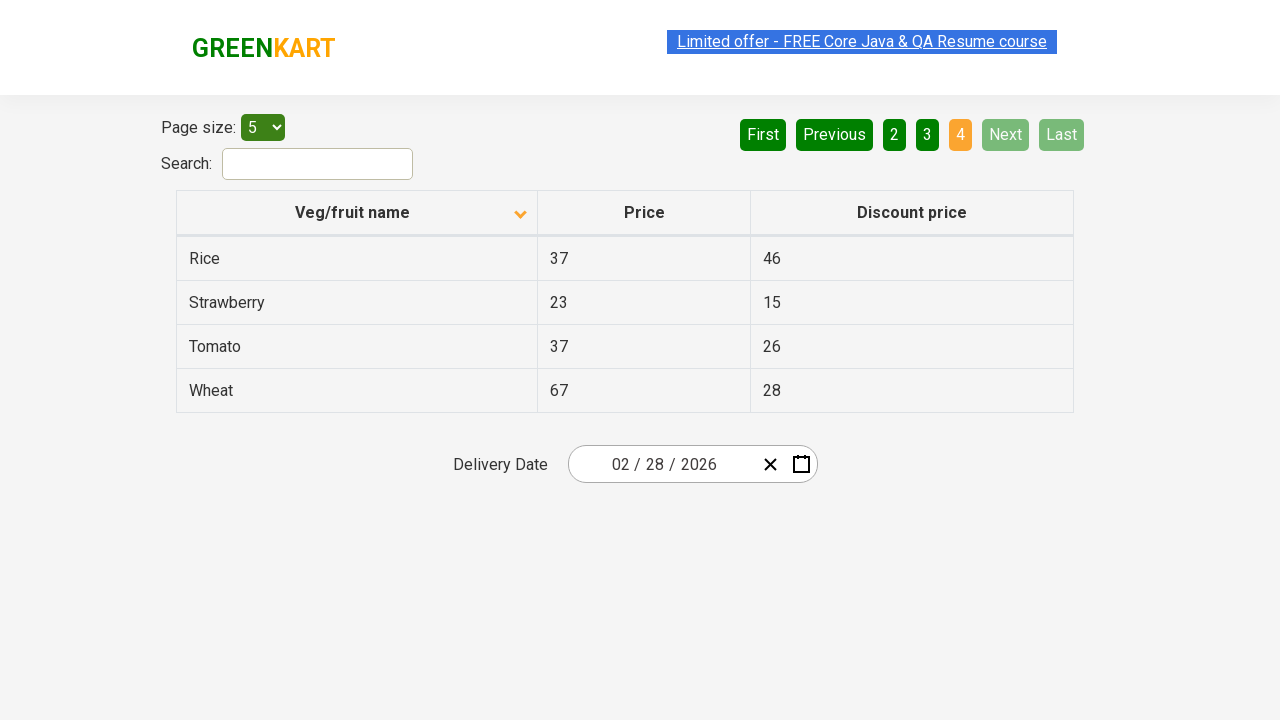

Confirmed 'Rice' item exists in the table after pagination
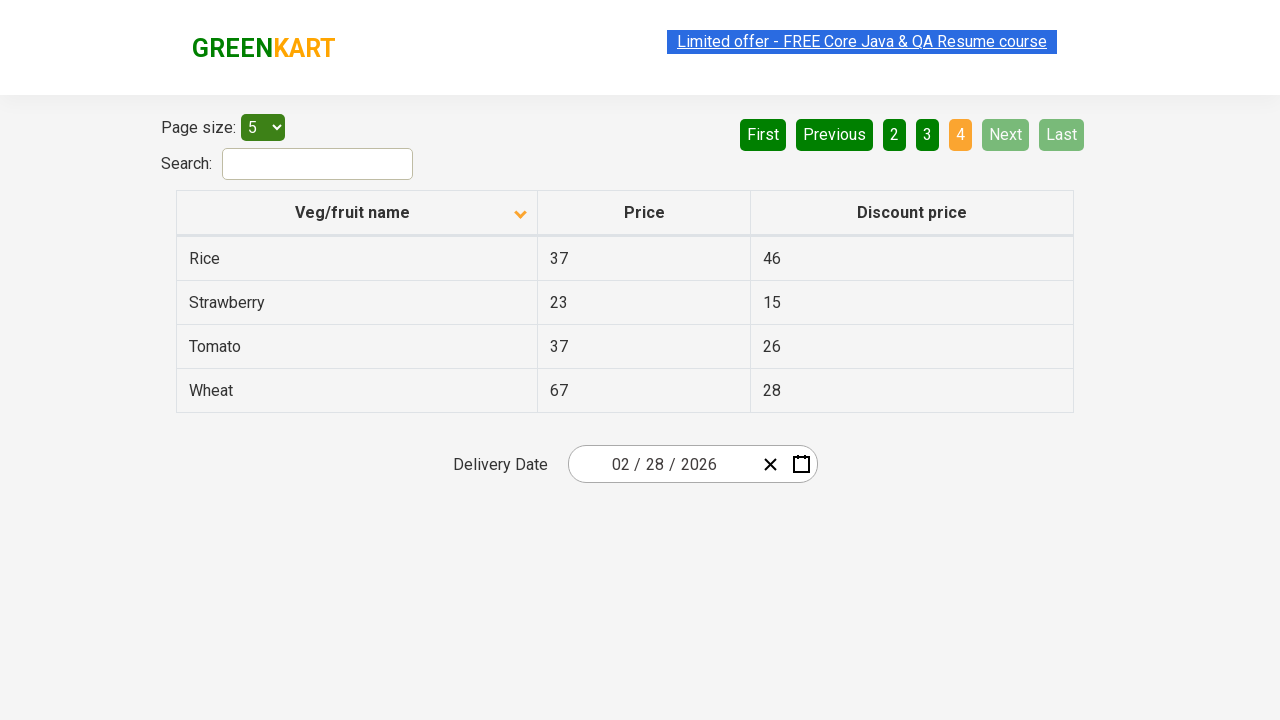

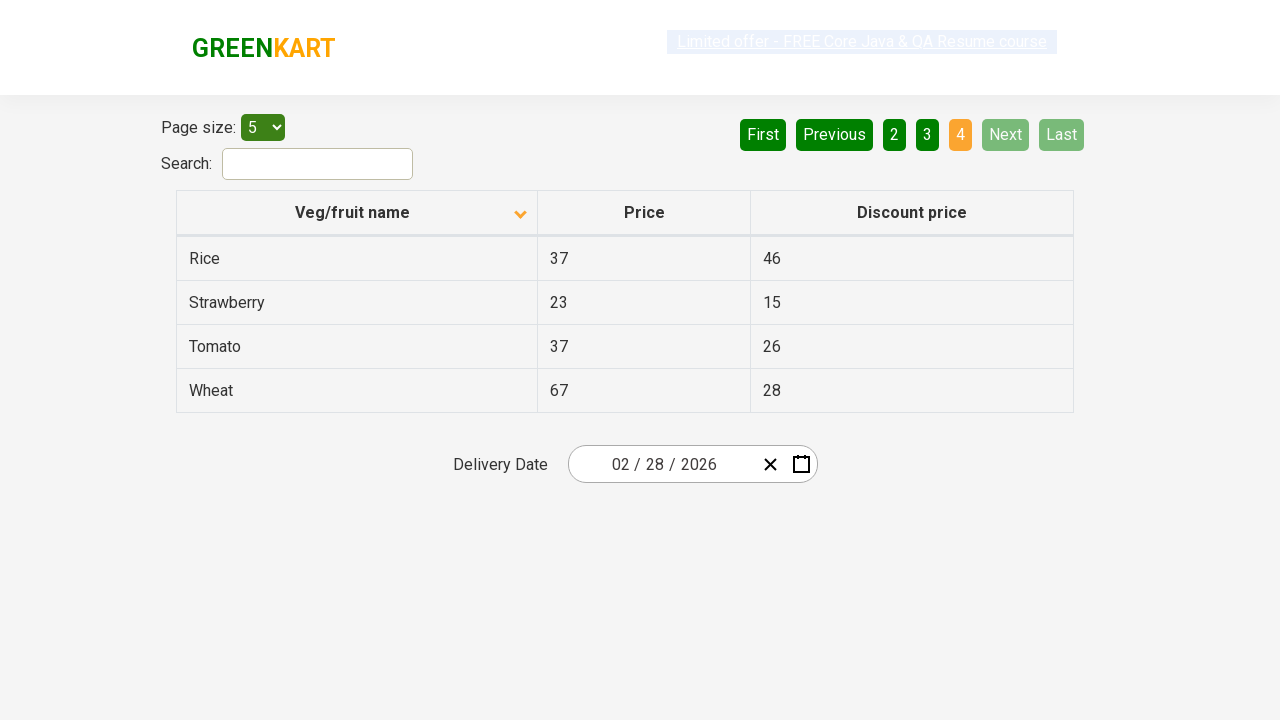